Tests window handling by opening a YouTube link in a new tab, switching to it, capturing details, then switching back to the original window

Starting URL: https://etrain.info/in

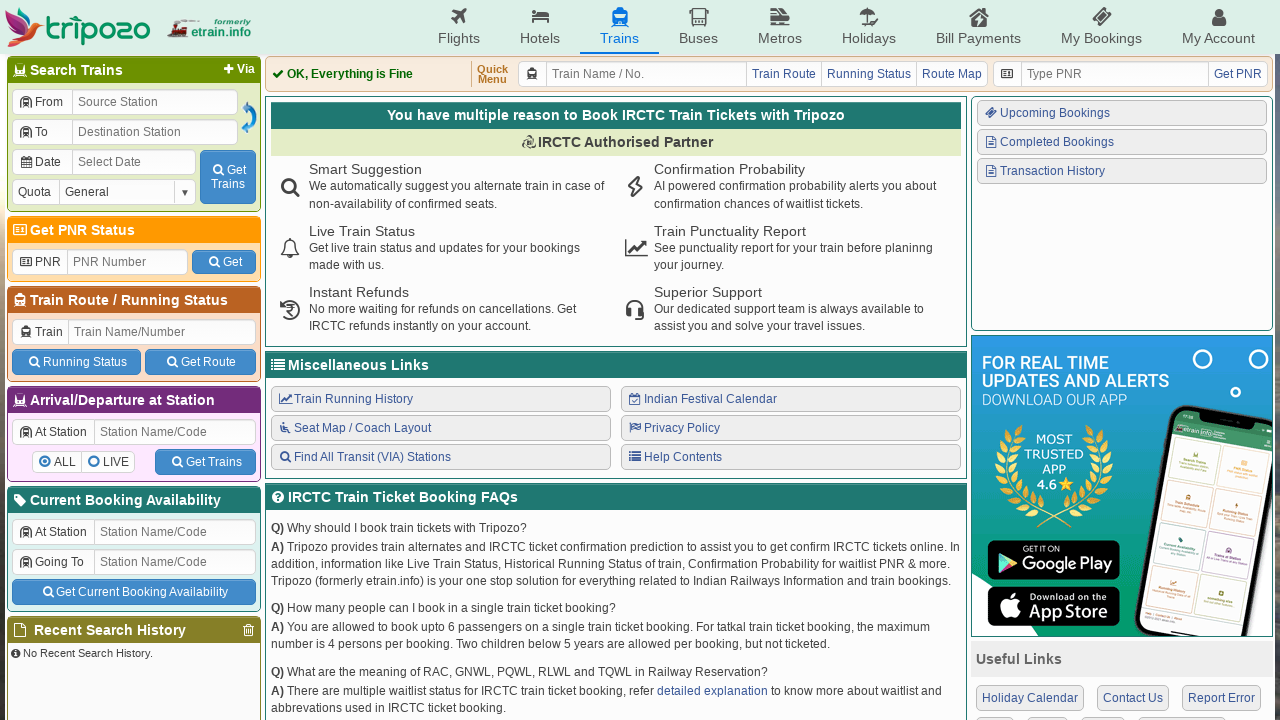

Clicked YouTube icon to open link in new tab at (1074, 536) on .icon-youtube
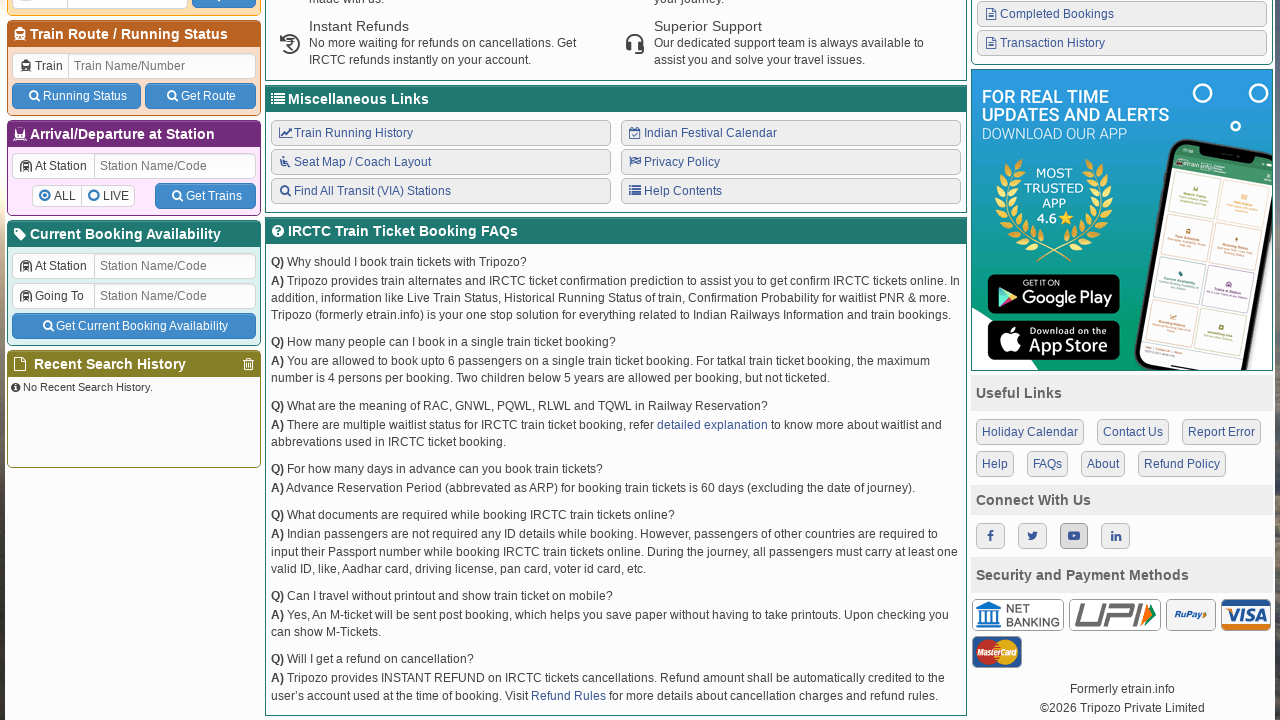

New YouTube tab opened and captured
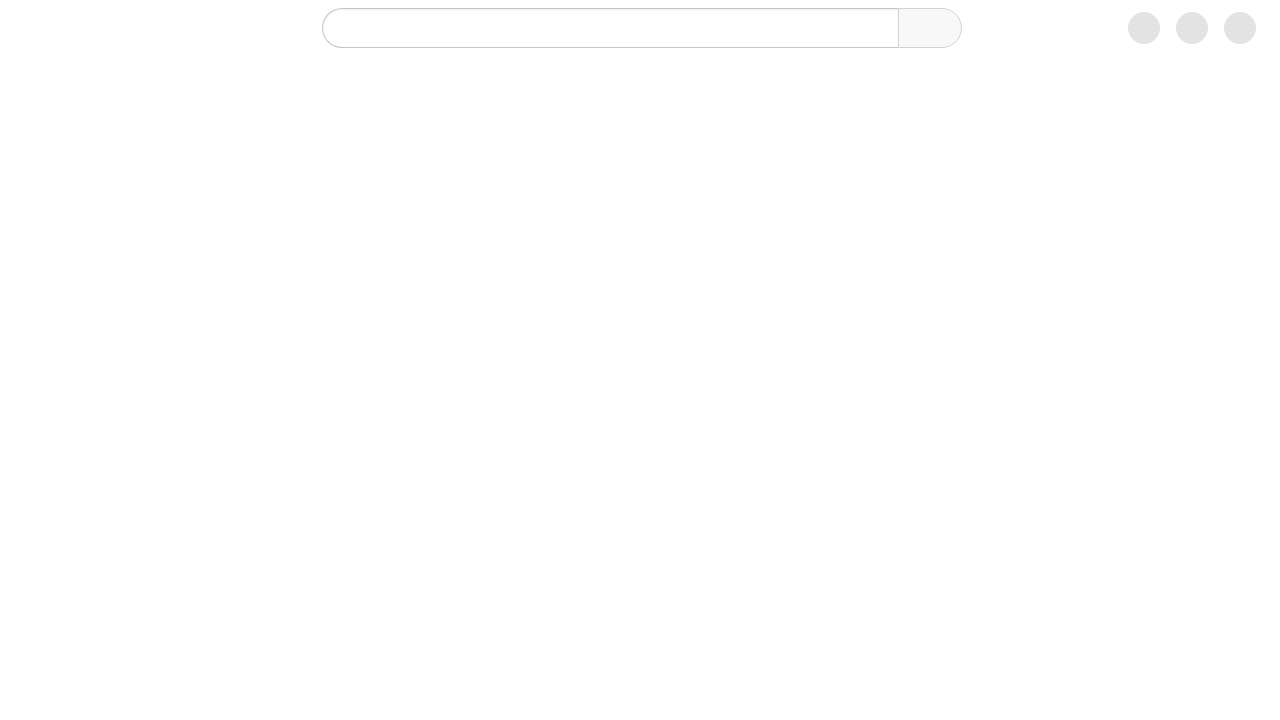

YouTube page finished loading
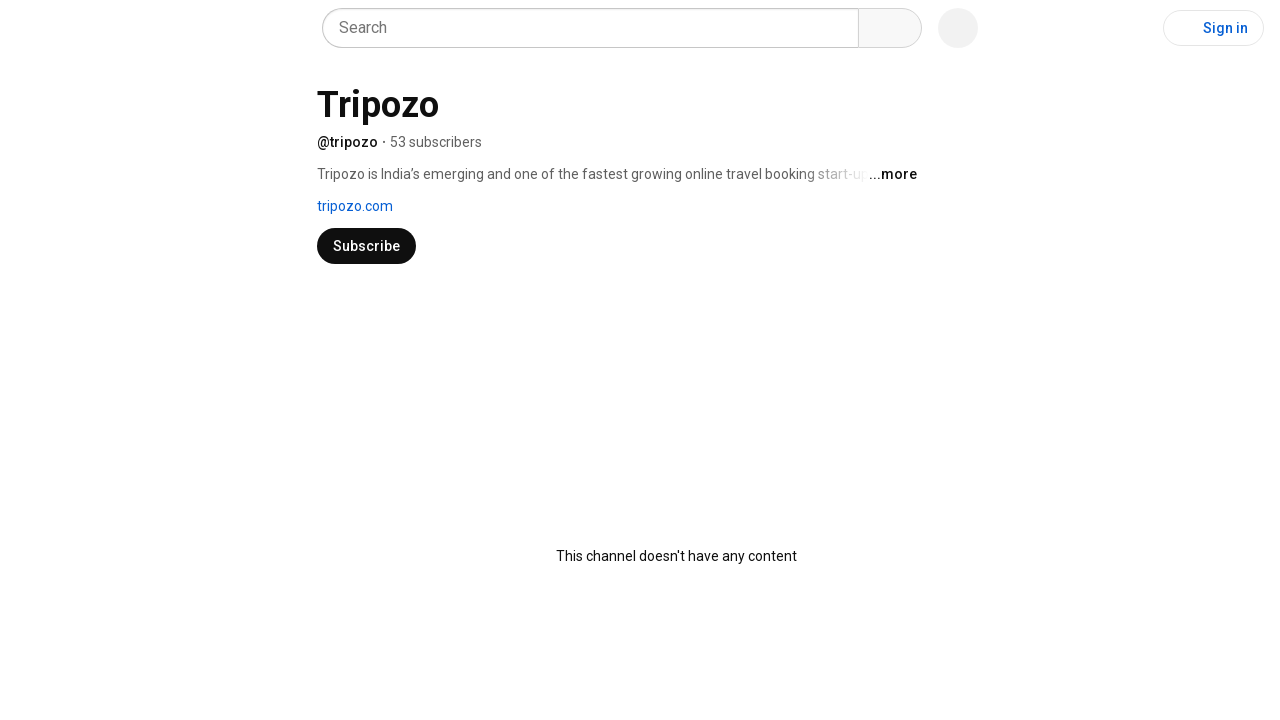

Retrieved YouTube page title: Tripozo - YouTube
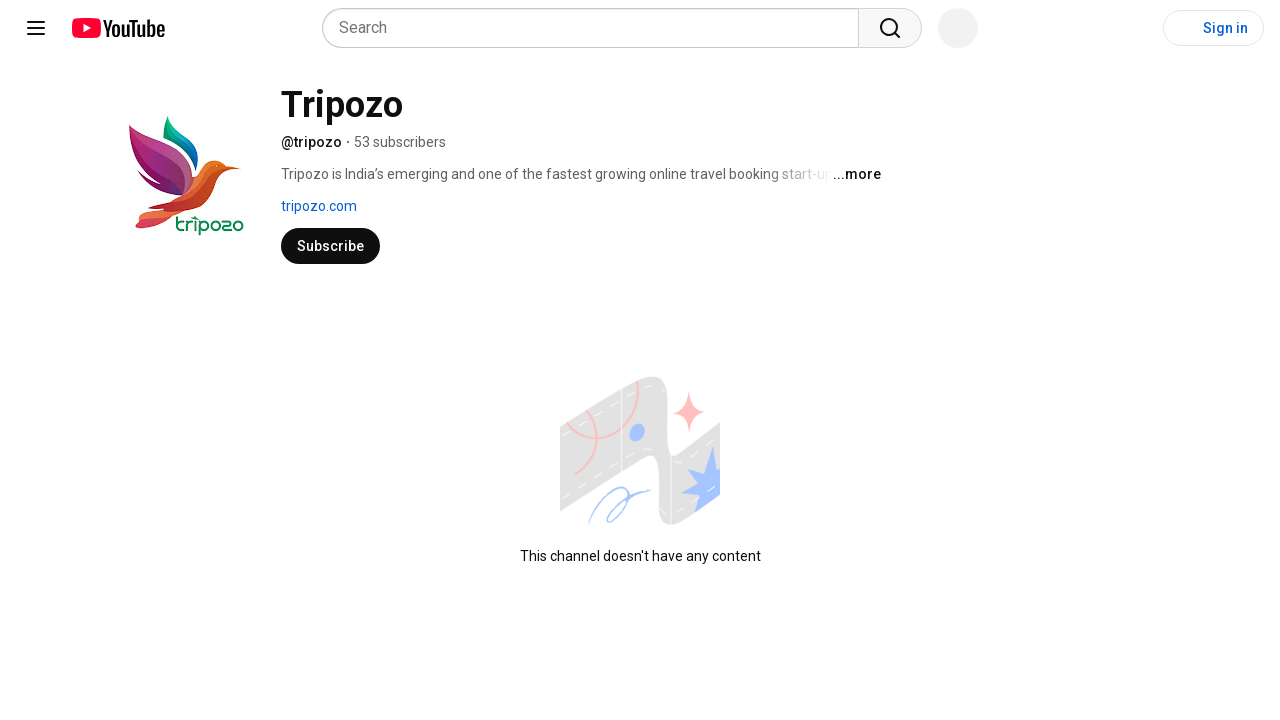

Retrieved YouTube page URL: https://www.youtube.com/channel/UCt7m2Ymp5vMwE5880ZN_Y8A
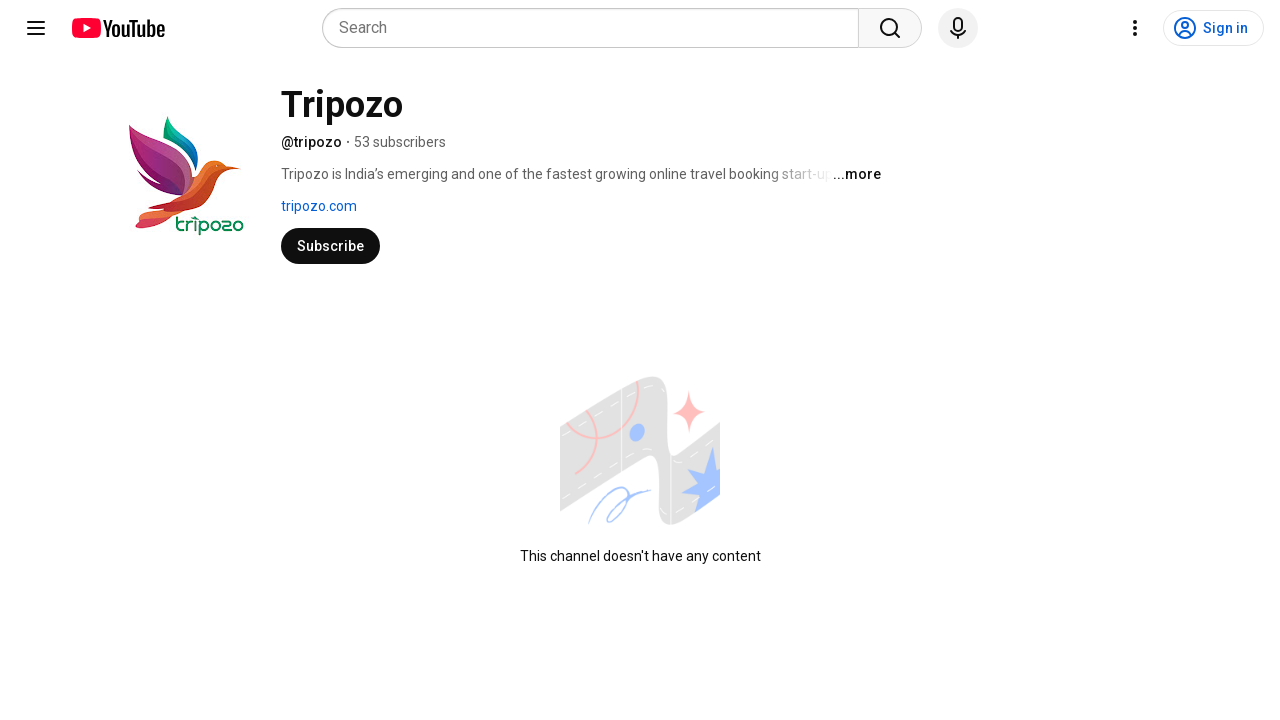

Closed the YouTube tab
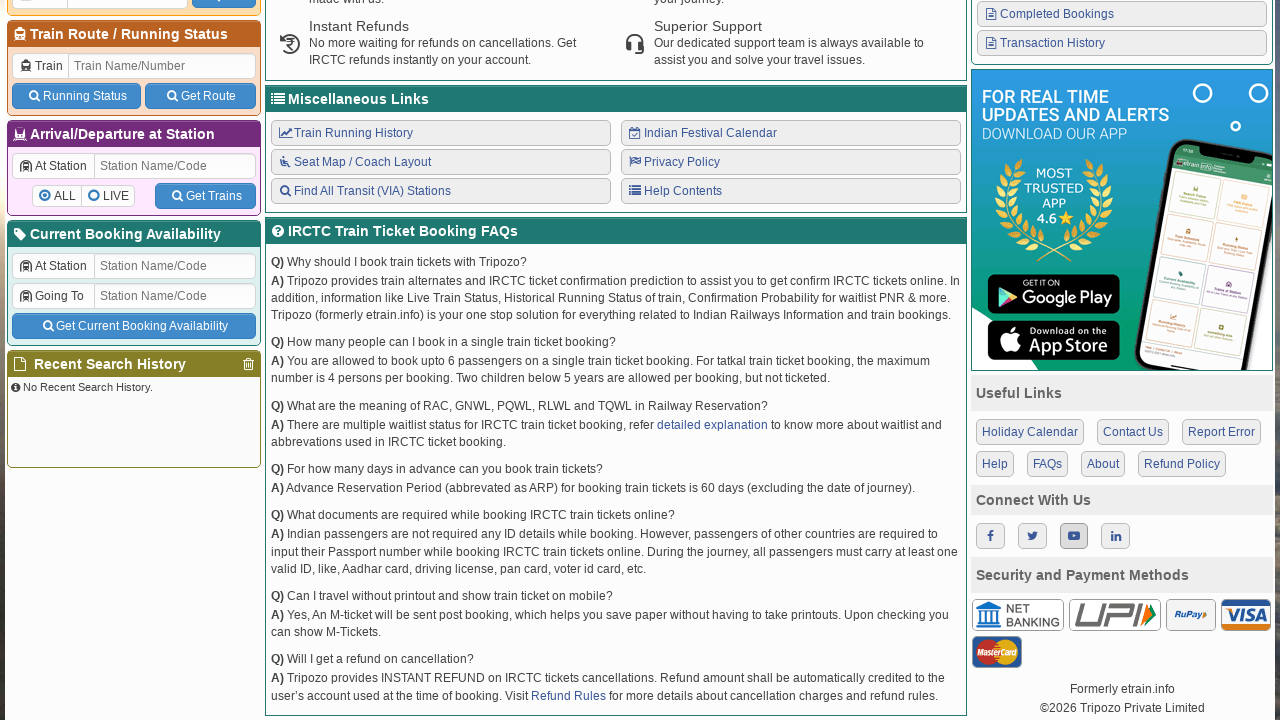

Retrieved main page title: Indian Railways Reservation Enquiry, IRCTC Booking, PNR Status, Live Running Status, Running History, Schedule, Route Map, Confirmation Chances, Arrival/Departure, Fare, Indian Rail - etrain.info : Complete Railway Information
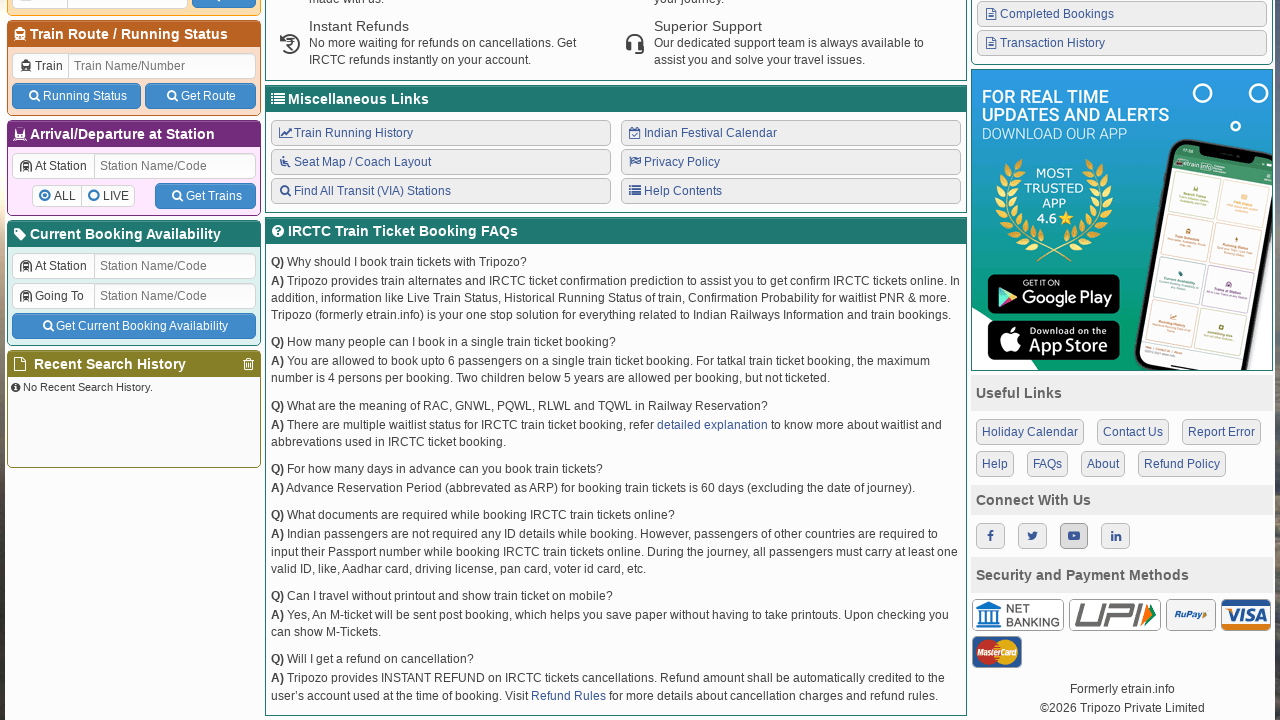

Retrieved main page URL: https://etrain.info/in
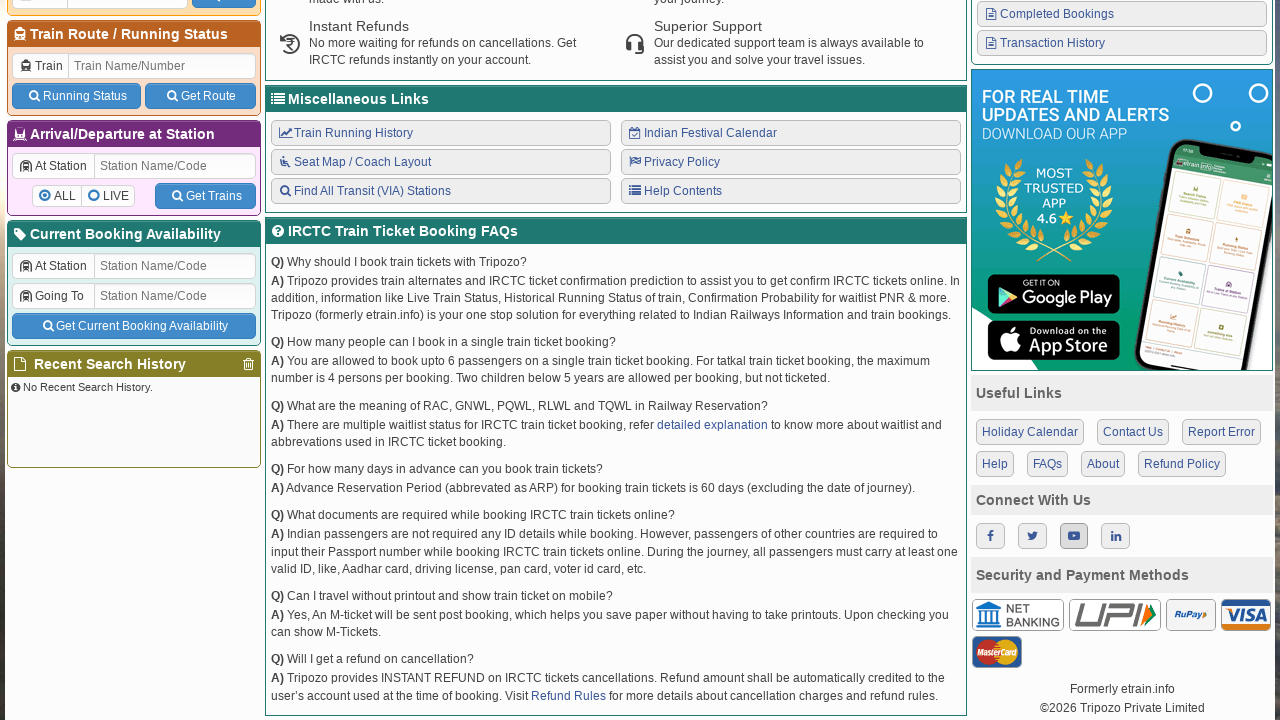

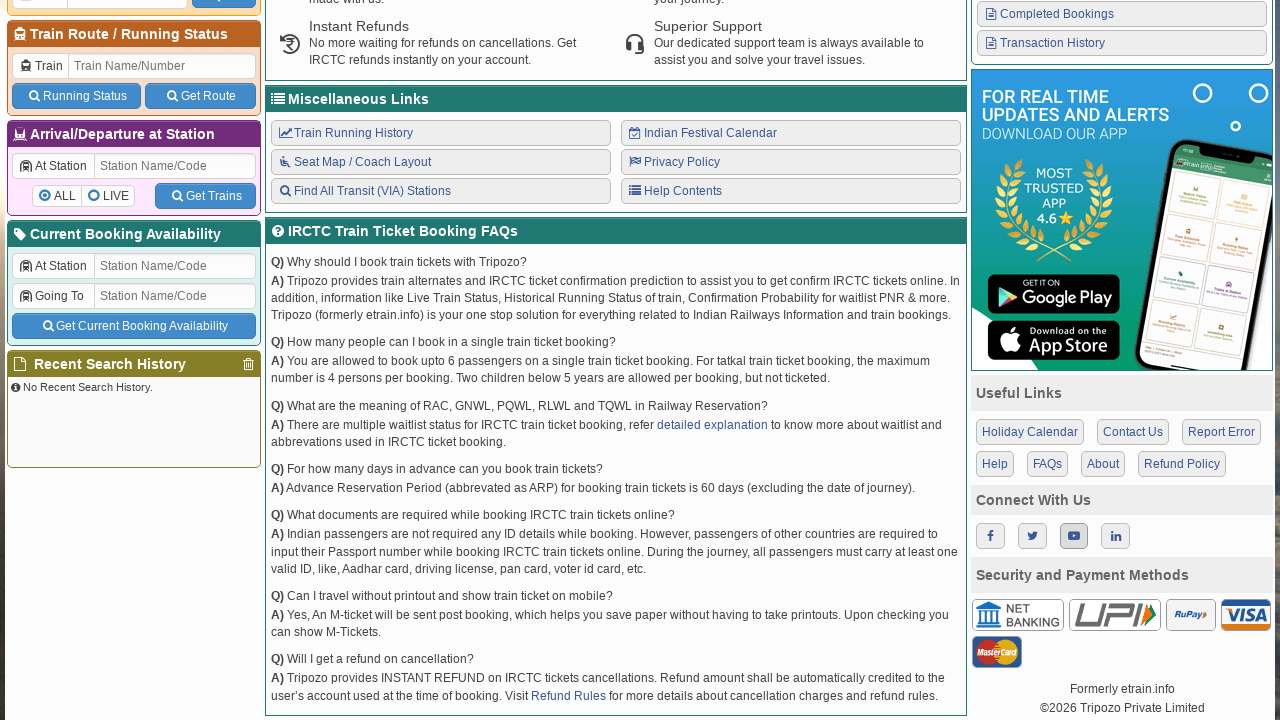